Tests file upload functionality by uploading a file and verifying the success message is displayed

Starting URL: https://the-internet.herokuapp.com/upload

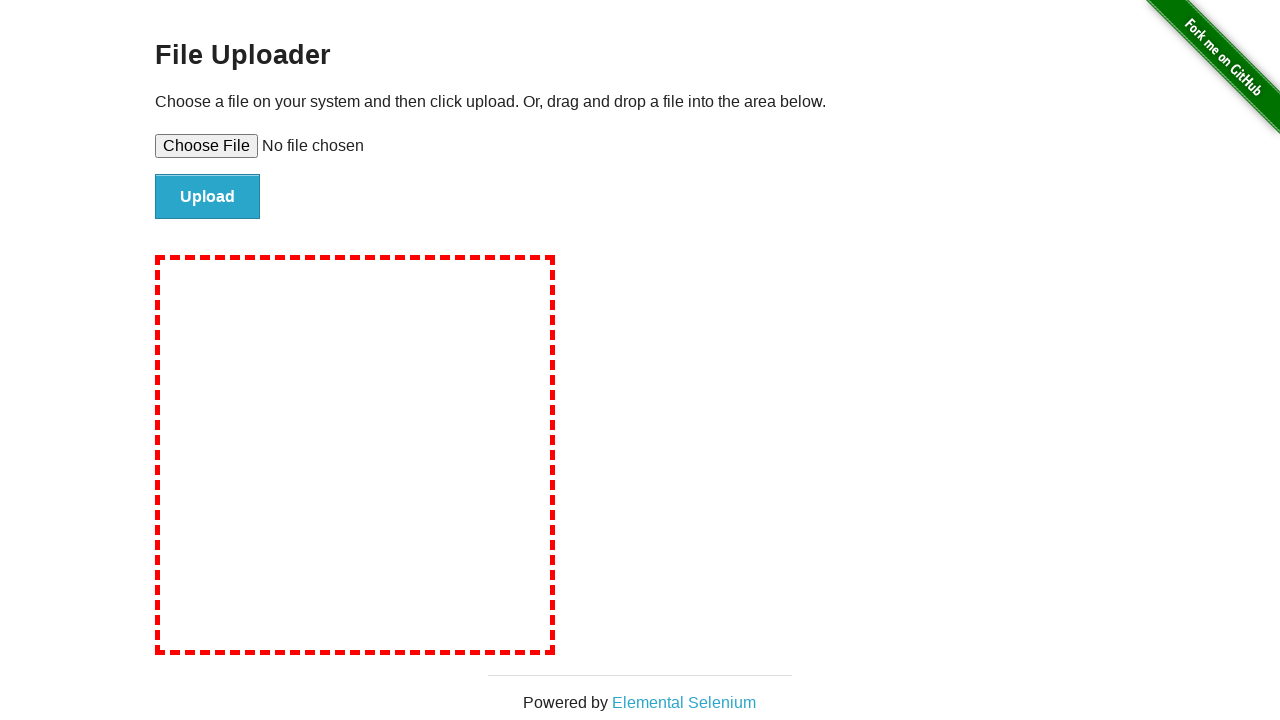

Created temporary test file with content
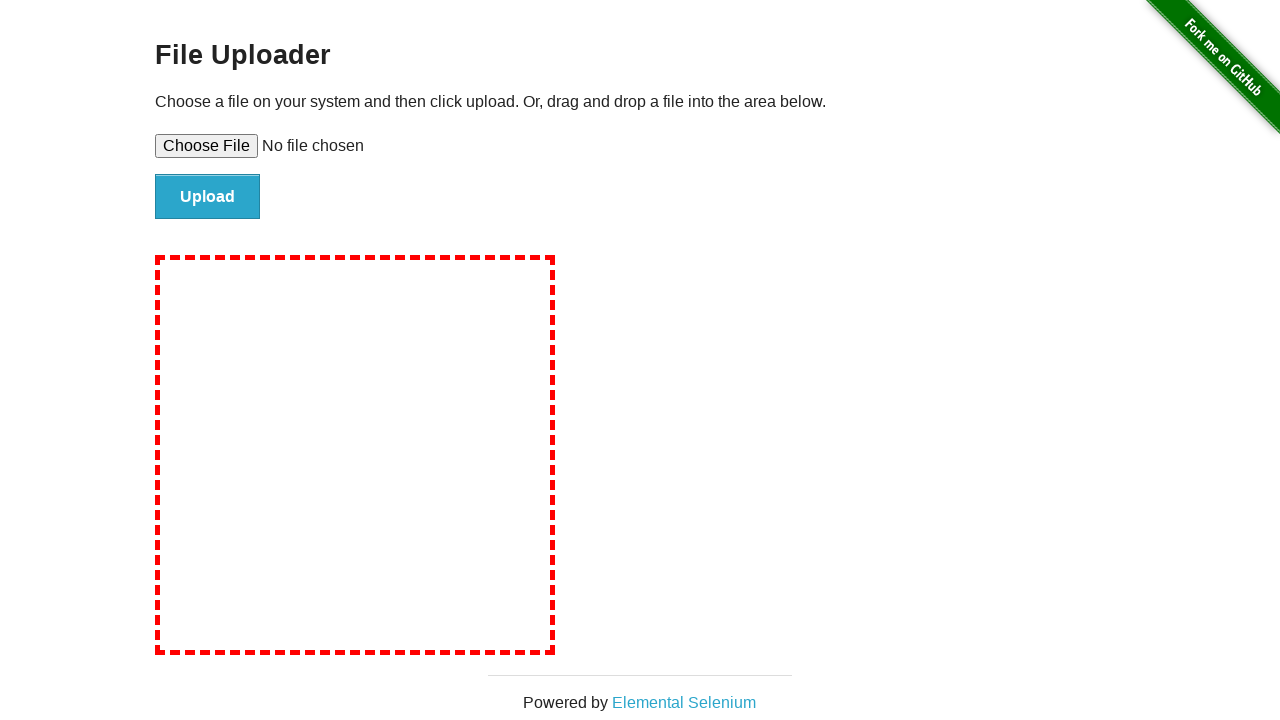

Set file input with temporary test file
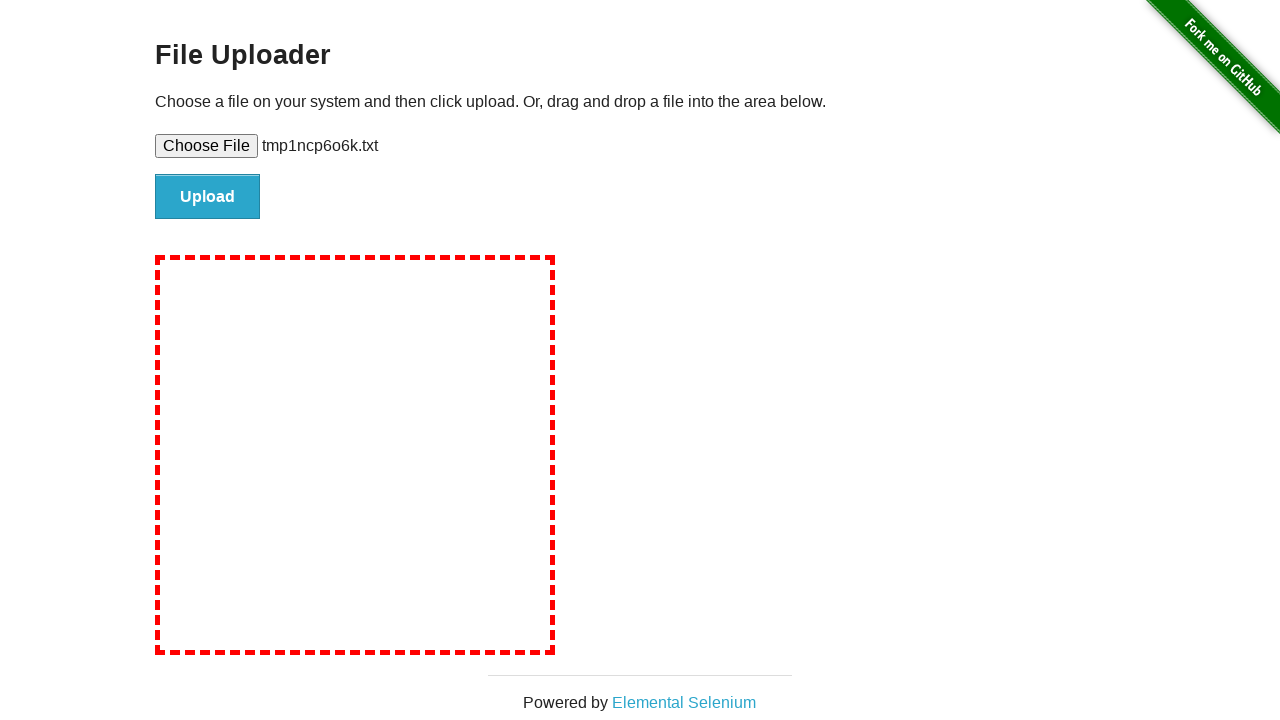

Clicked upload button to submit file at (208, 197) on #file-submit
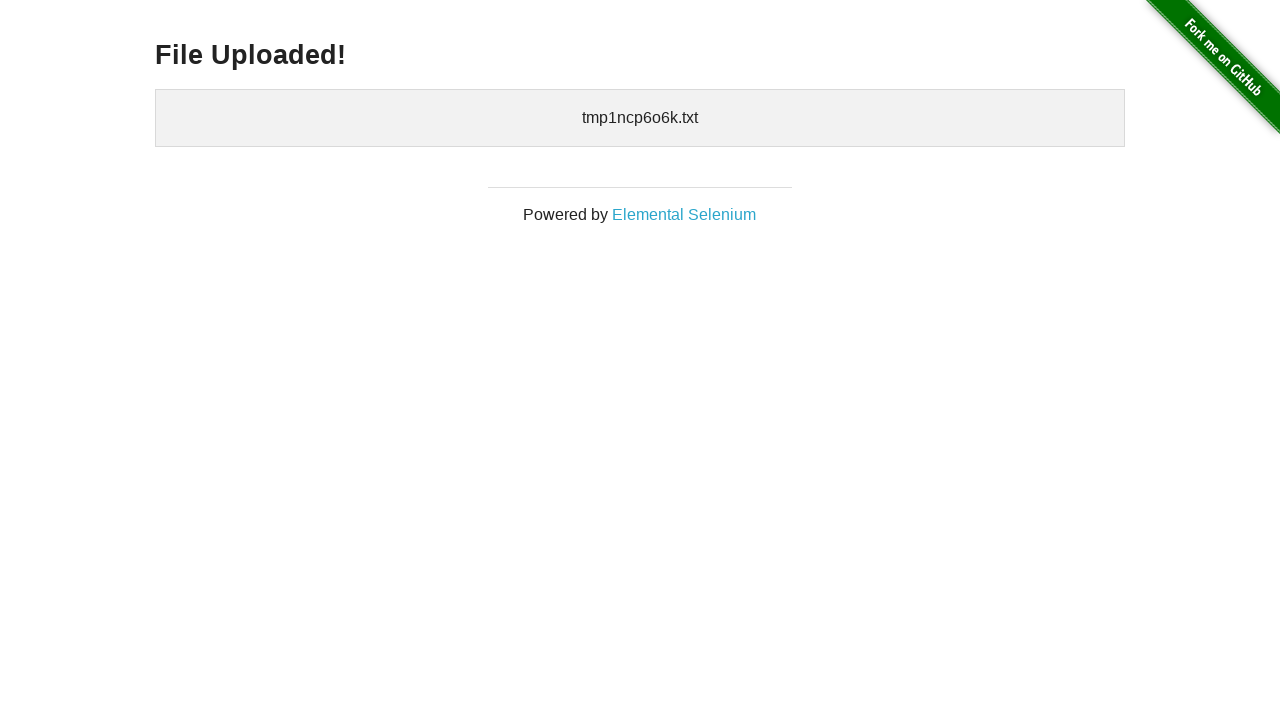

File upload success message displayed
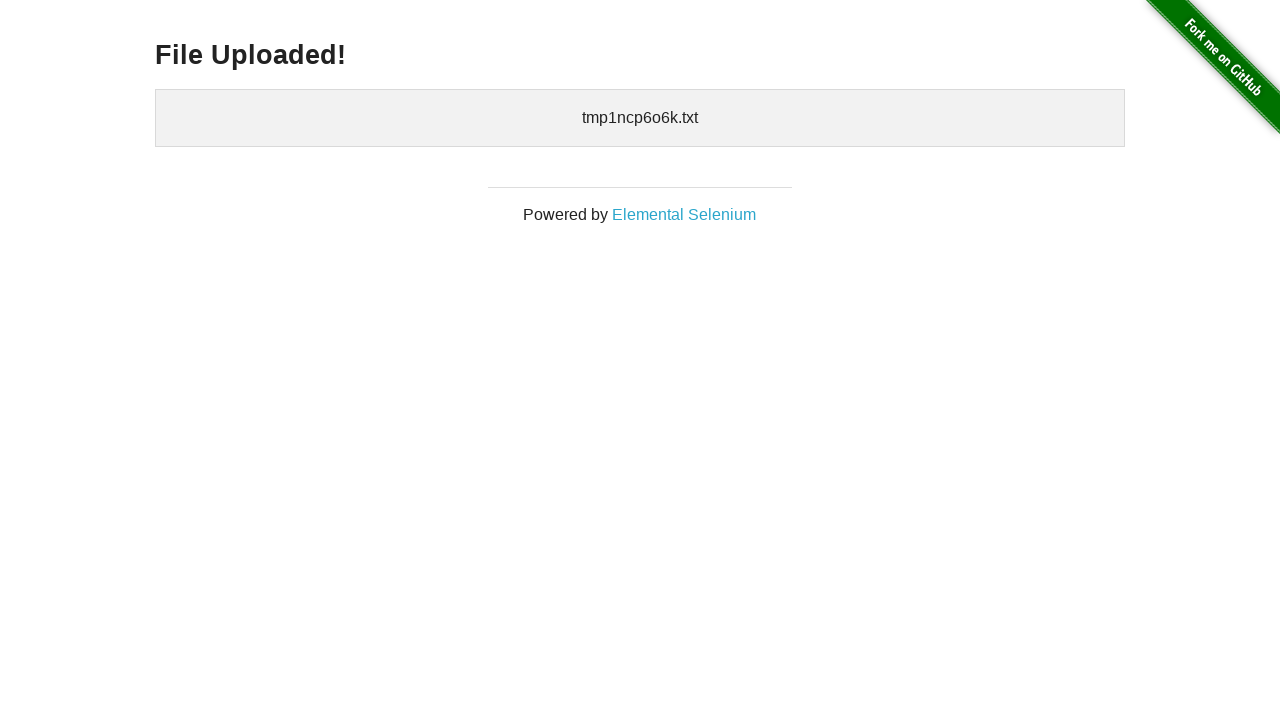

Cleaned up temporary test file
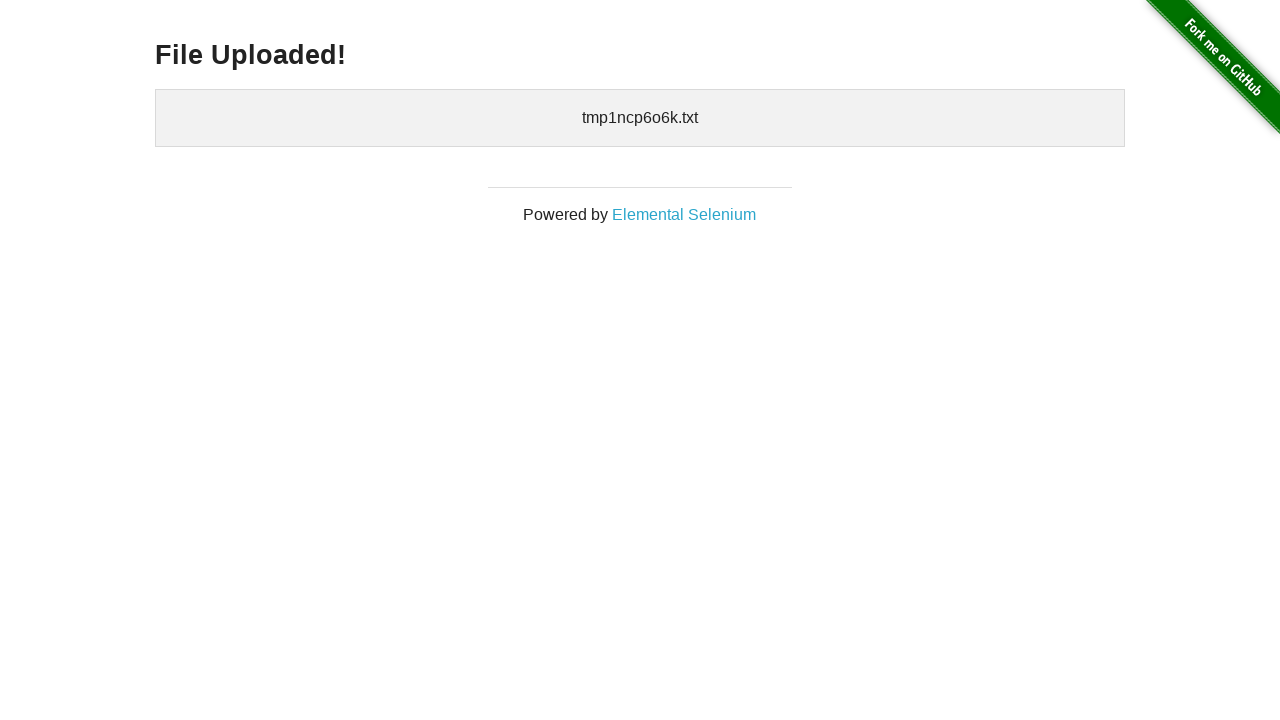

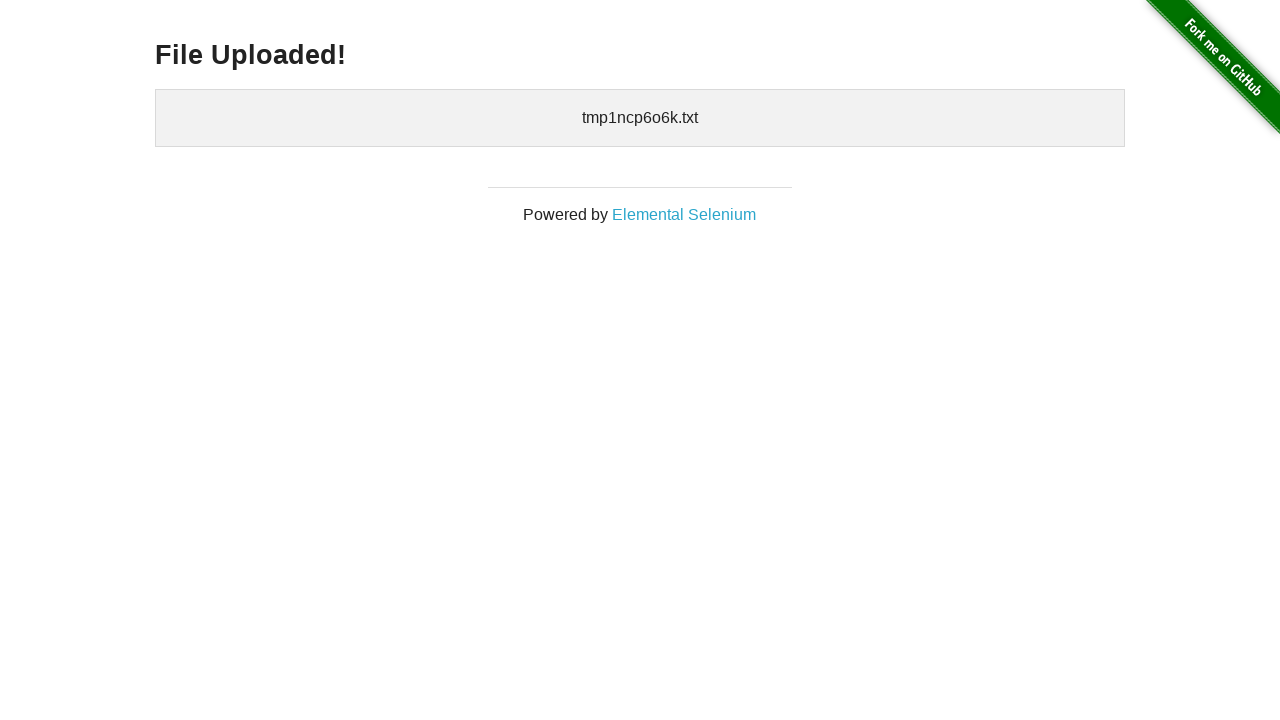